Tests various alert functionalities including simple alerts, timed alerts, confirmation dialogs, and prompt dialogs with both accept and dismiss actions

Starting URL: https://demoqa.com

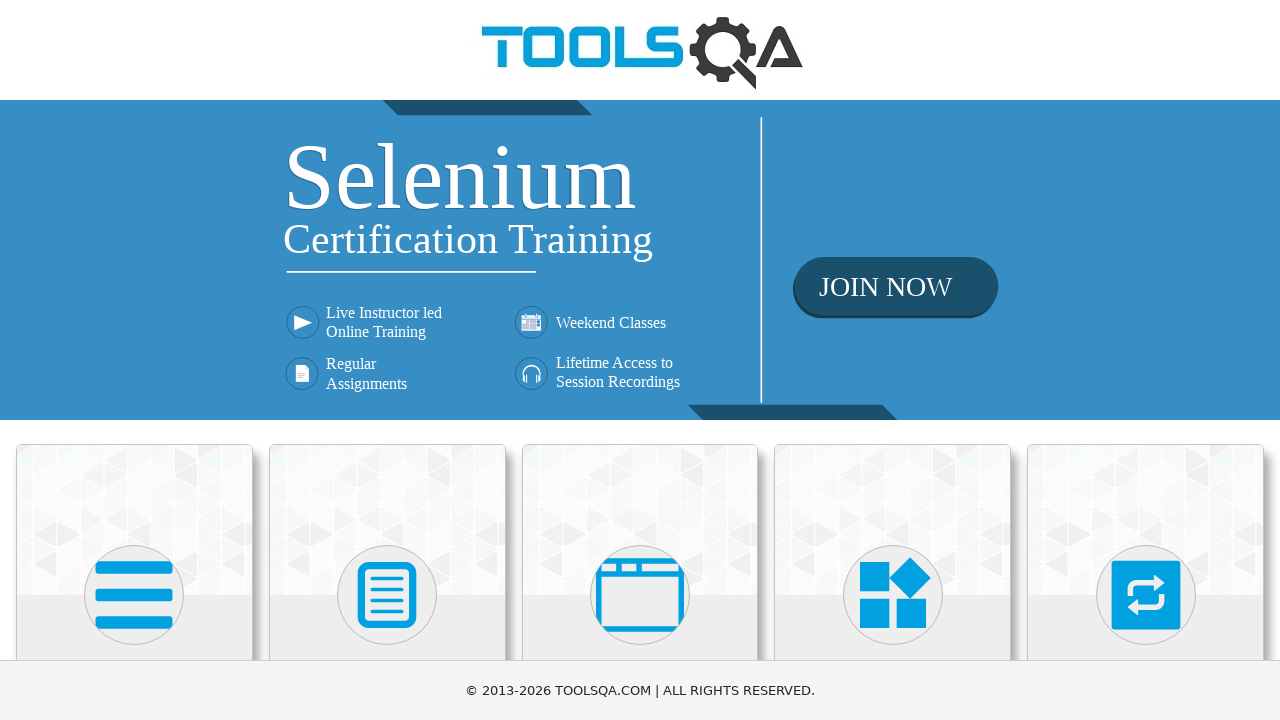

Clicked on 'Alerts, Frame & Windows' section at (640, 360) on xpath=//h5[text()='Alerts, Frame & Windows']
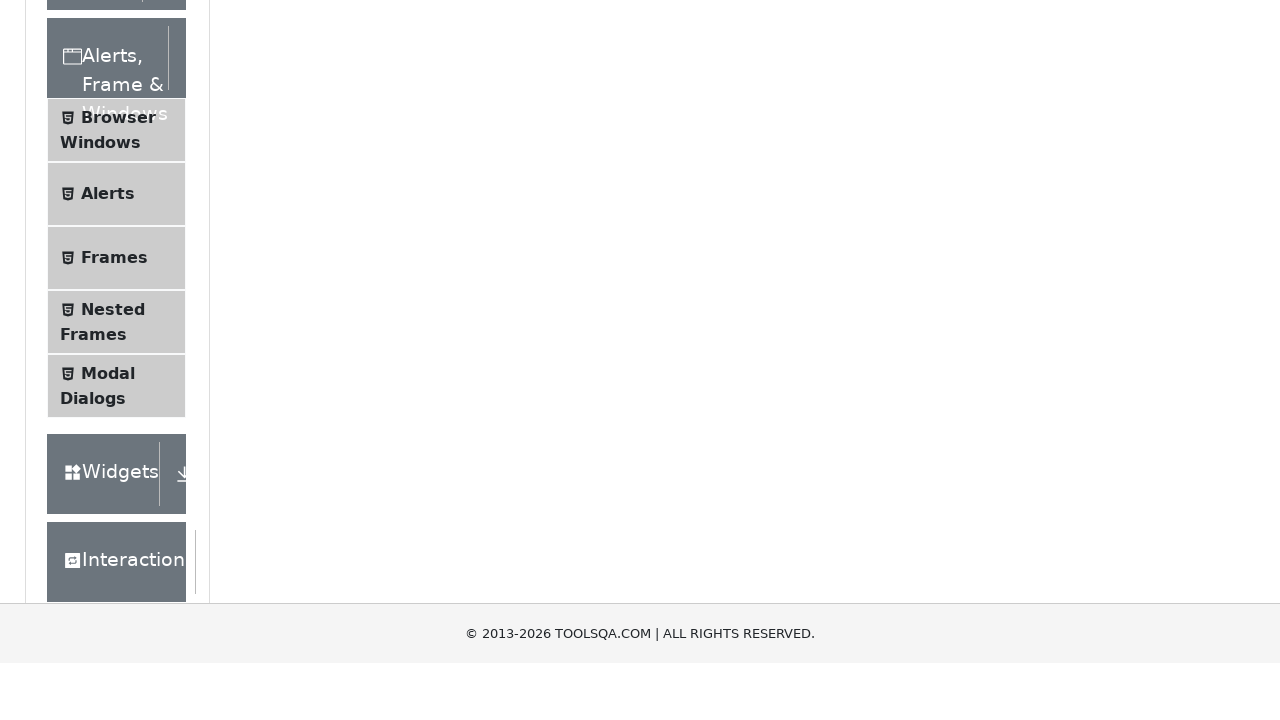

Clicked on 'Alerts' menu item at (108, 501) on xpath=//span[text()='Alerts']
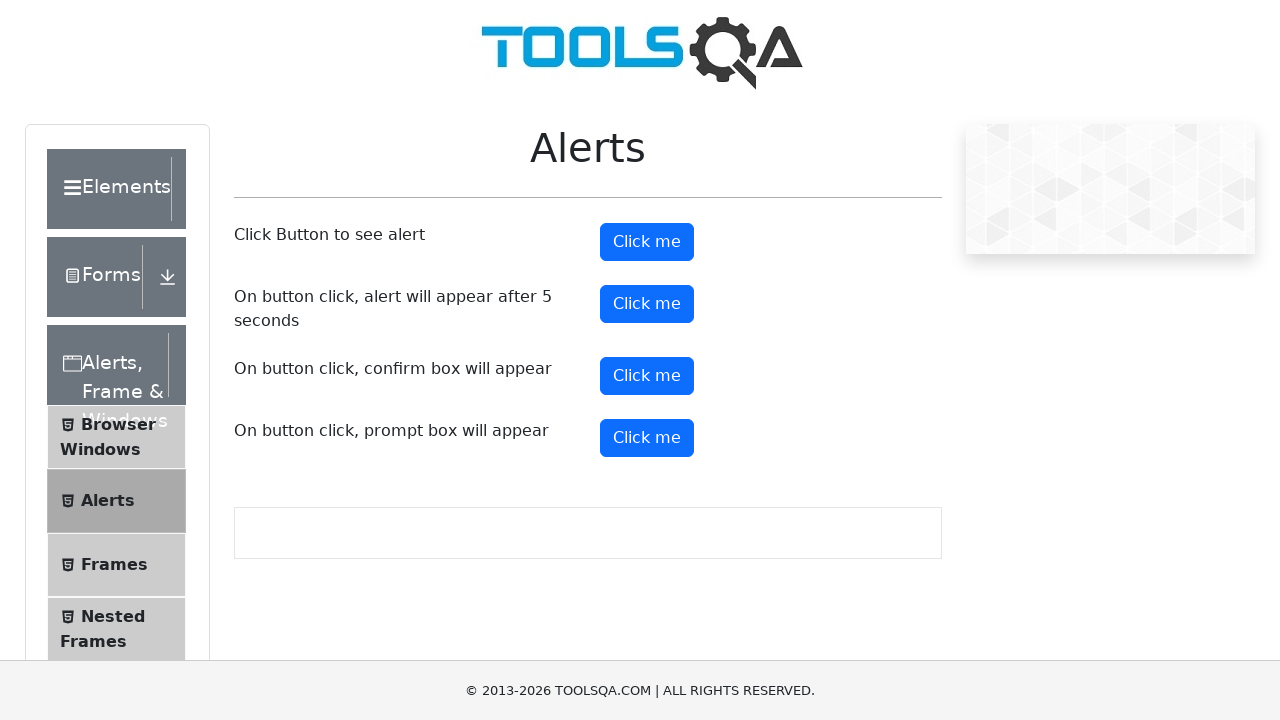

Clicked button to trigger simple alert at (647, 242) on xpath=//button[@id='alertButton']
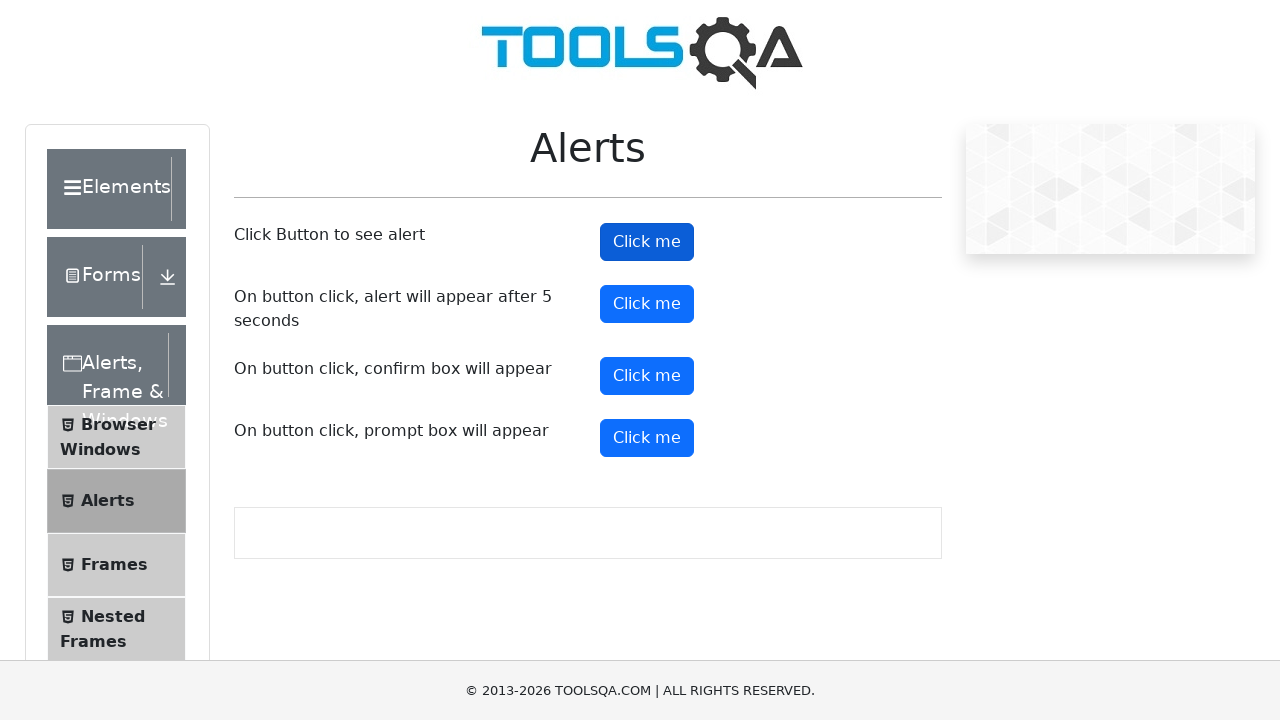

Accepted simple alert dialog
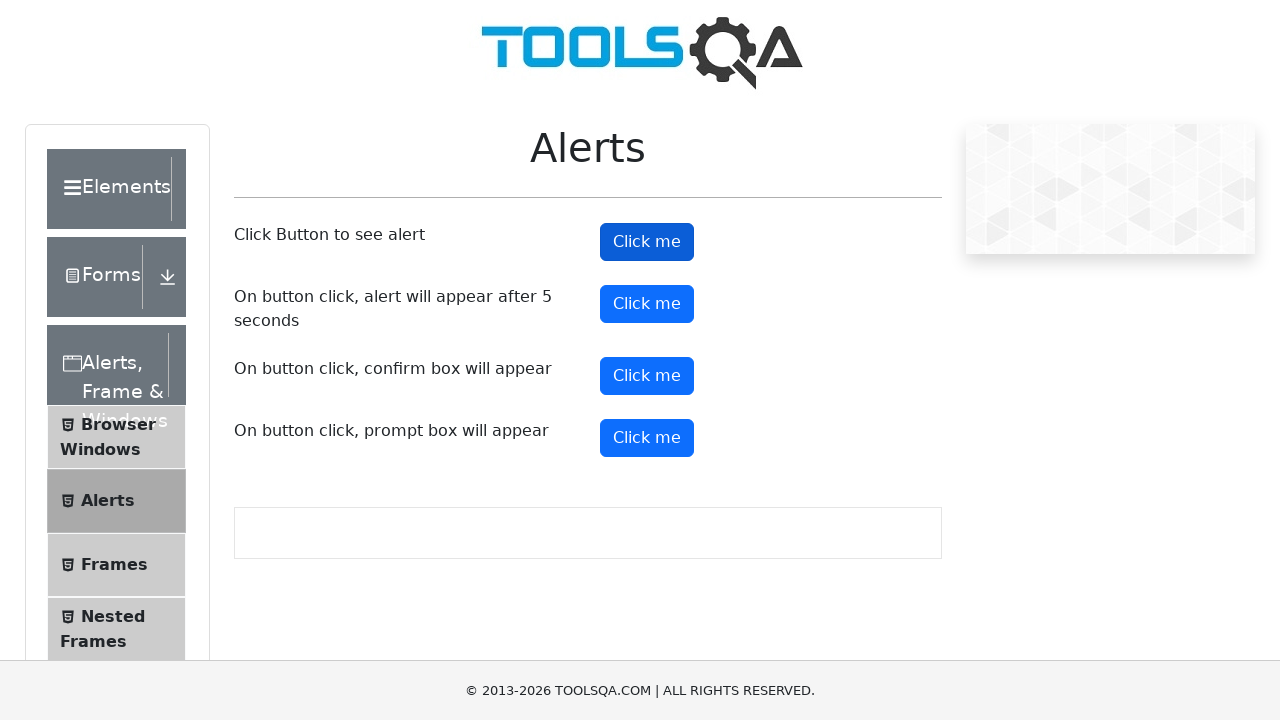

Clicked button to trigger timed alert at (647, 304) on xpath=//button[@id='timerAlertButton']
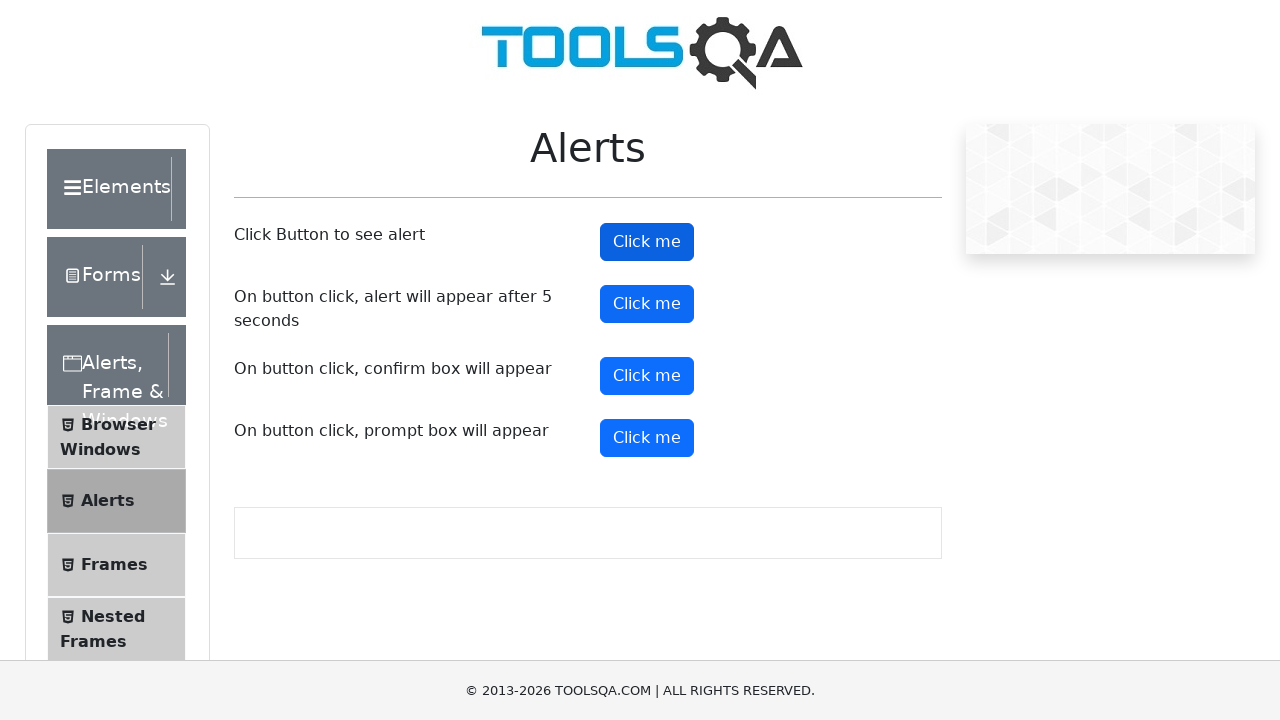

Waited 5 seconds for timed alert to appear
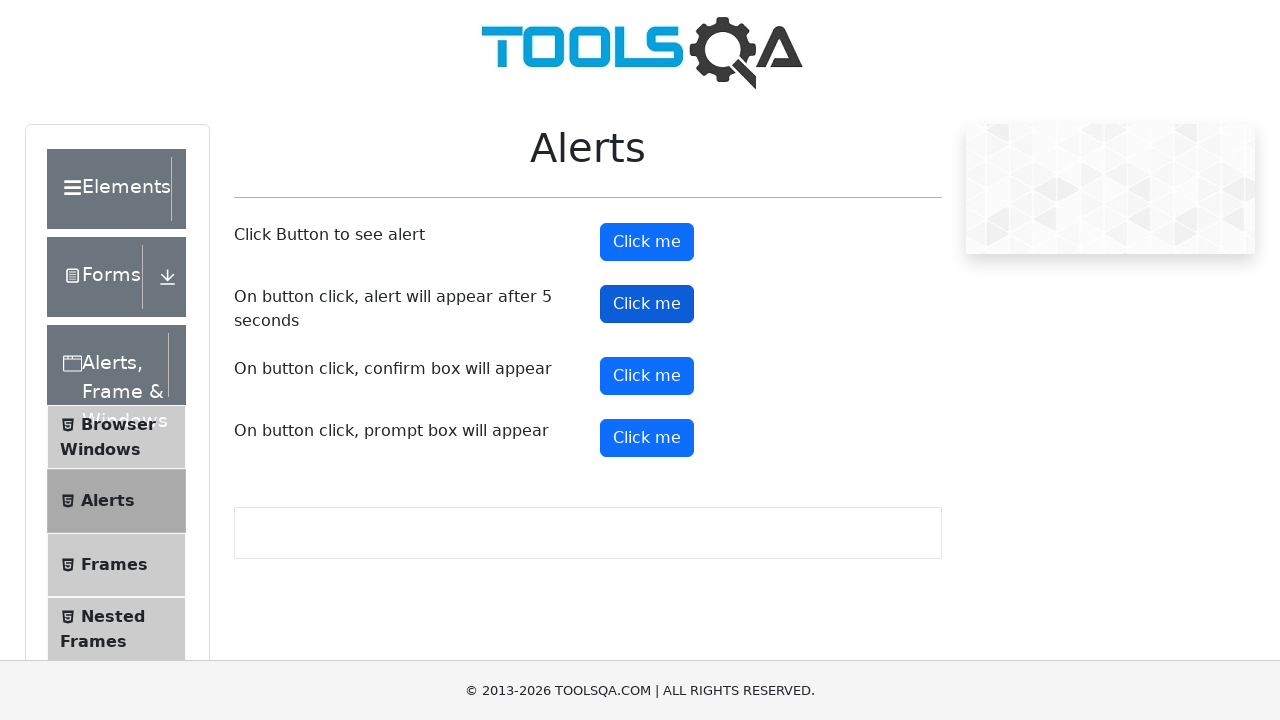

Accepted timed alert dialog
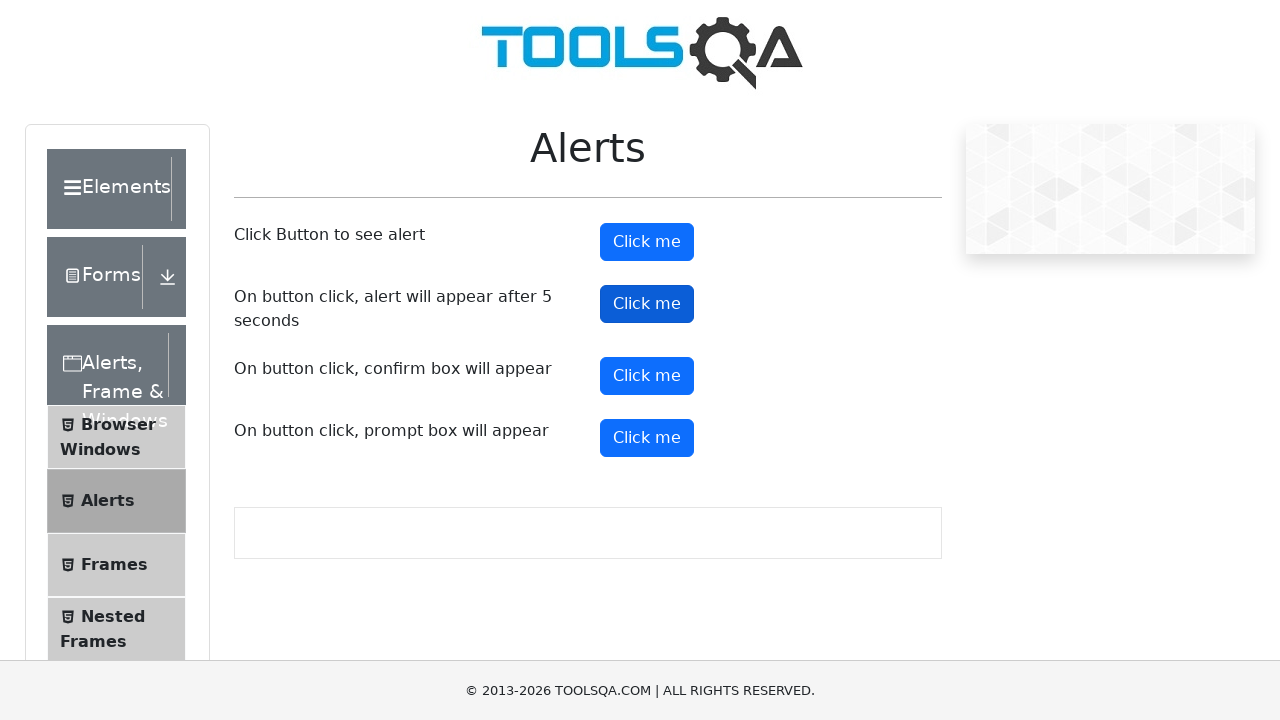

Clicked button to trigger confirmation dialog at (647, 376) on #confirmButton
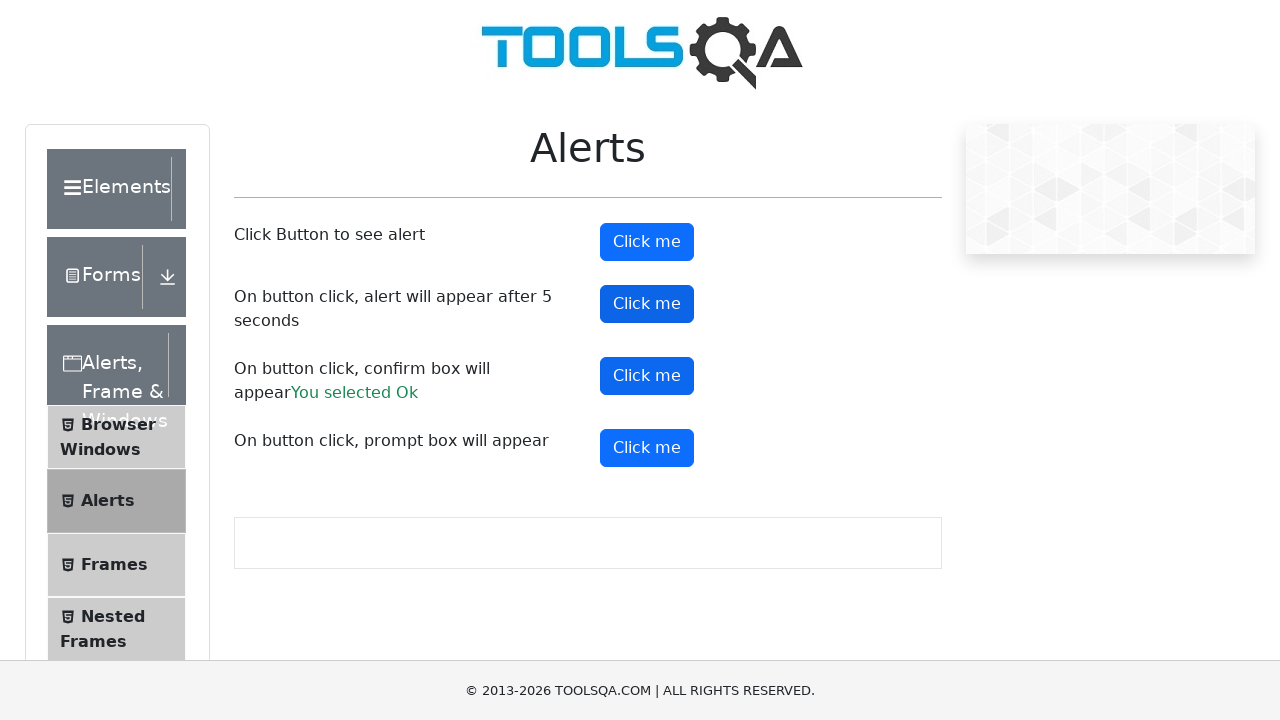

Accepted confirmation dialog
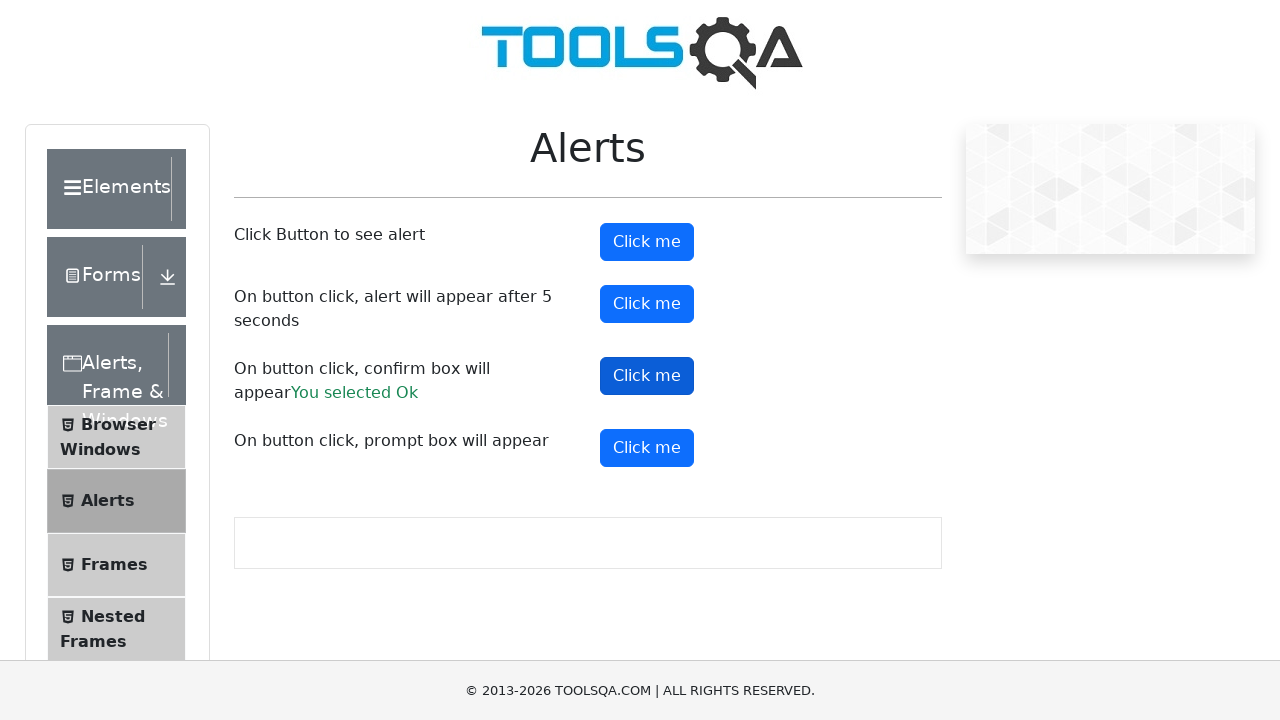

Clicked button to trigger confirmation dialog again at (647, 376) on #confirmButton
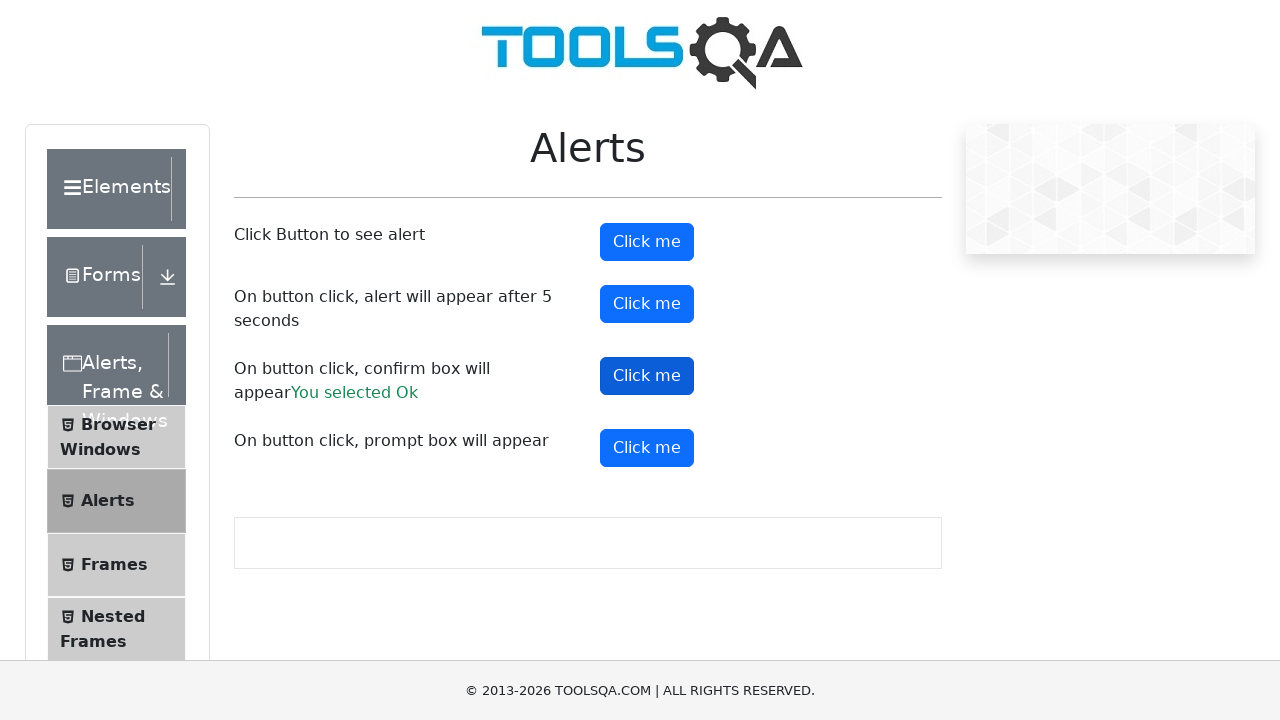

Dismissed confirmation dialog
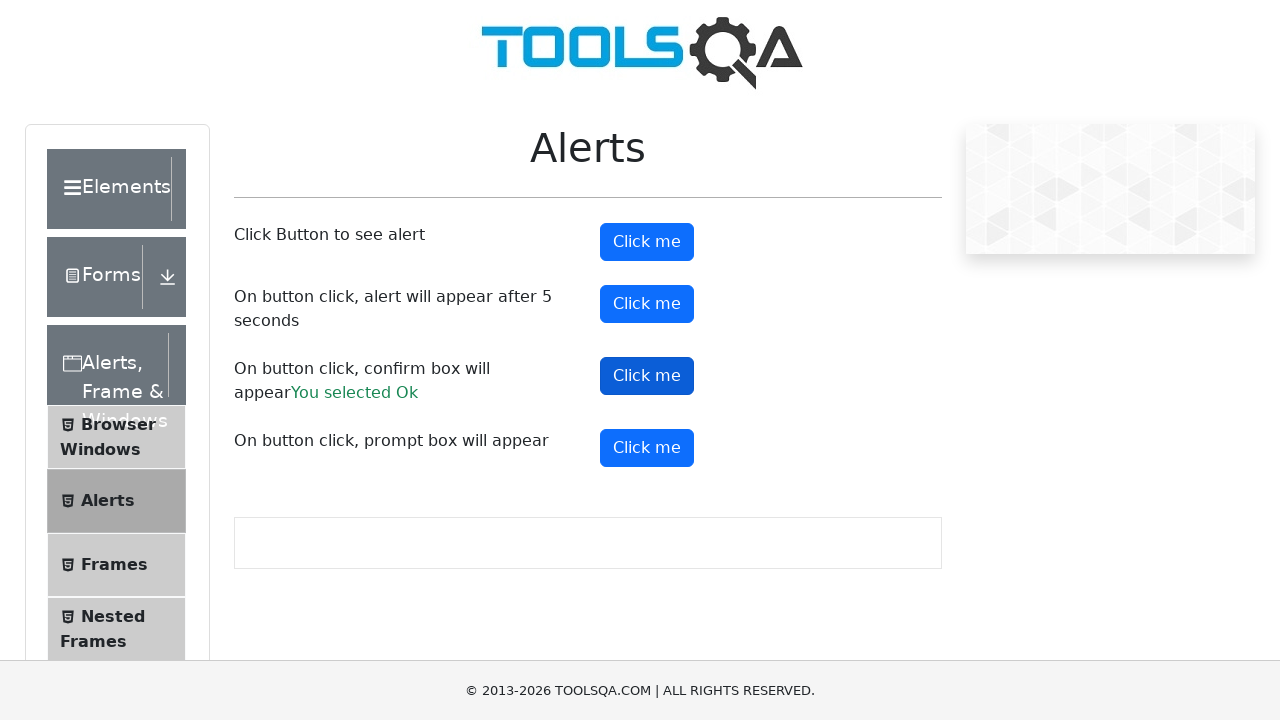

Clicked button to trigger prompt dialog and accepted with input 'Younus' at (647, 448) on #promtButton
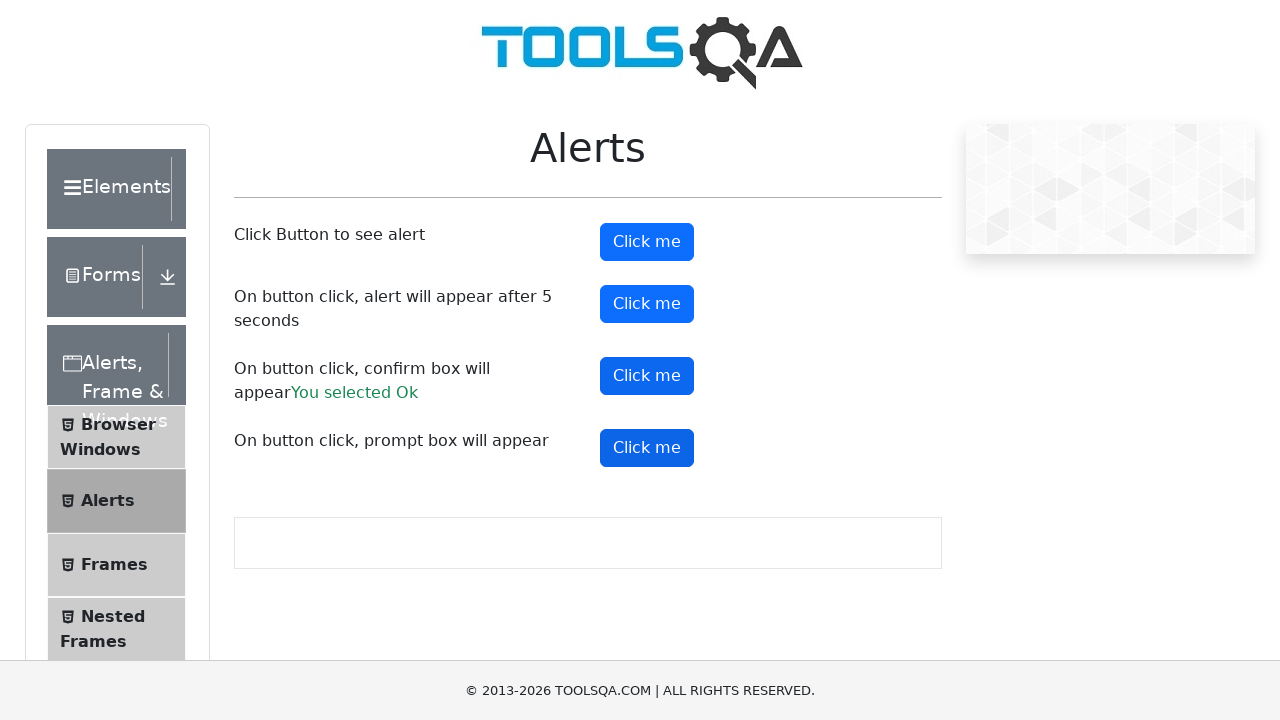

Clicked button to trigger prompt dialog and dismissed it at (647, 448) on #promtButton
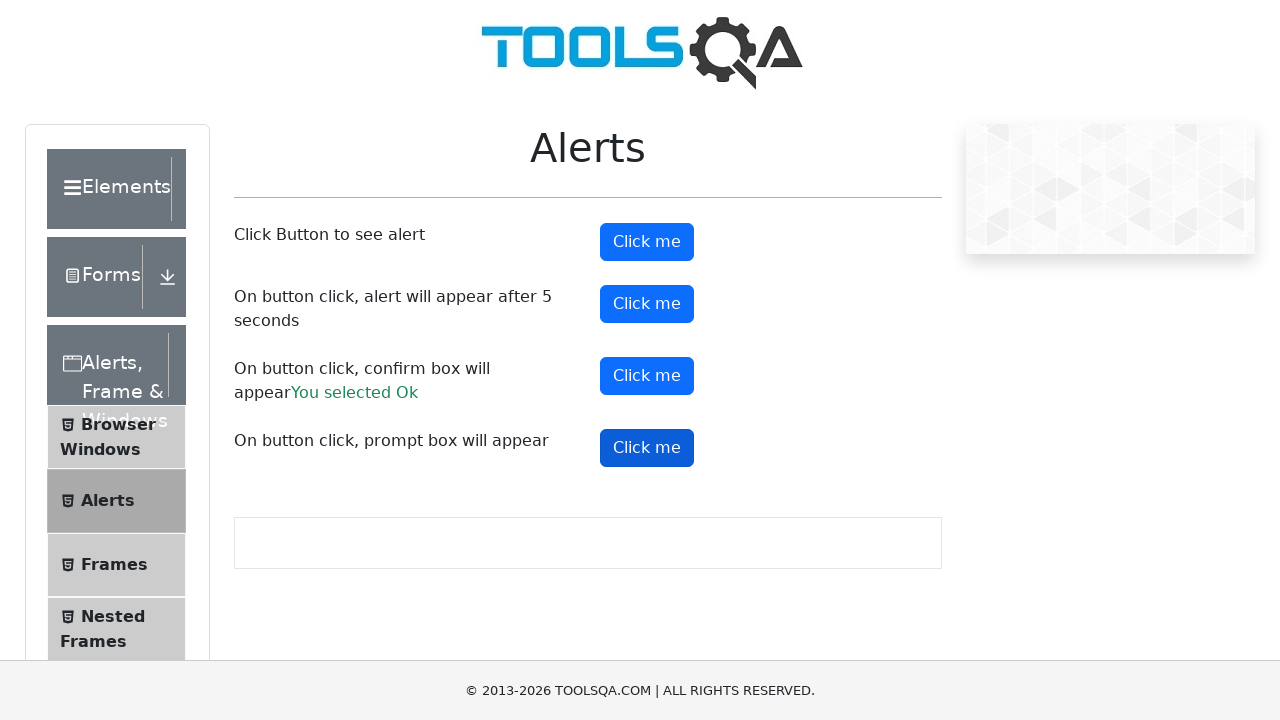

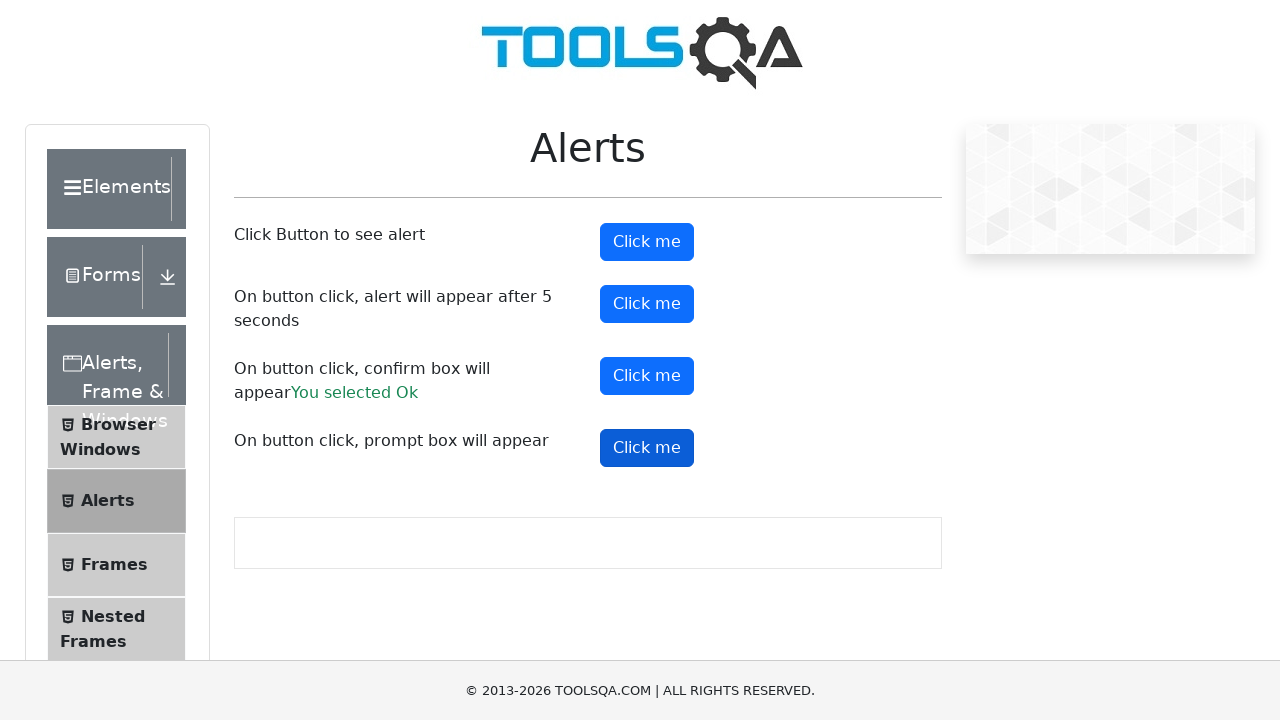